Tests the Add Element functionality by clicking the Add button twice and verifying that two elements with a specific CSS class are created

Starting URL: http://the-internet.herokuapp.com/add_remove_elements/

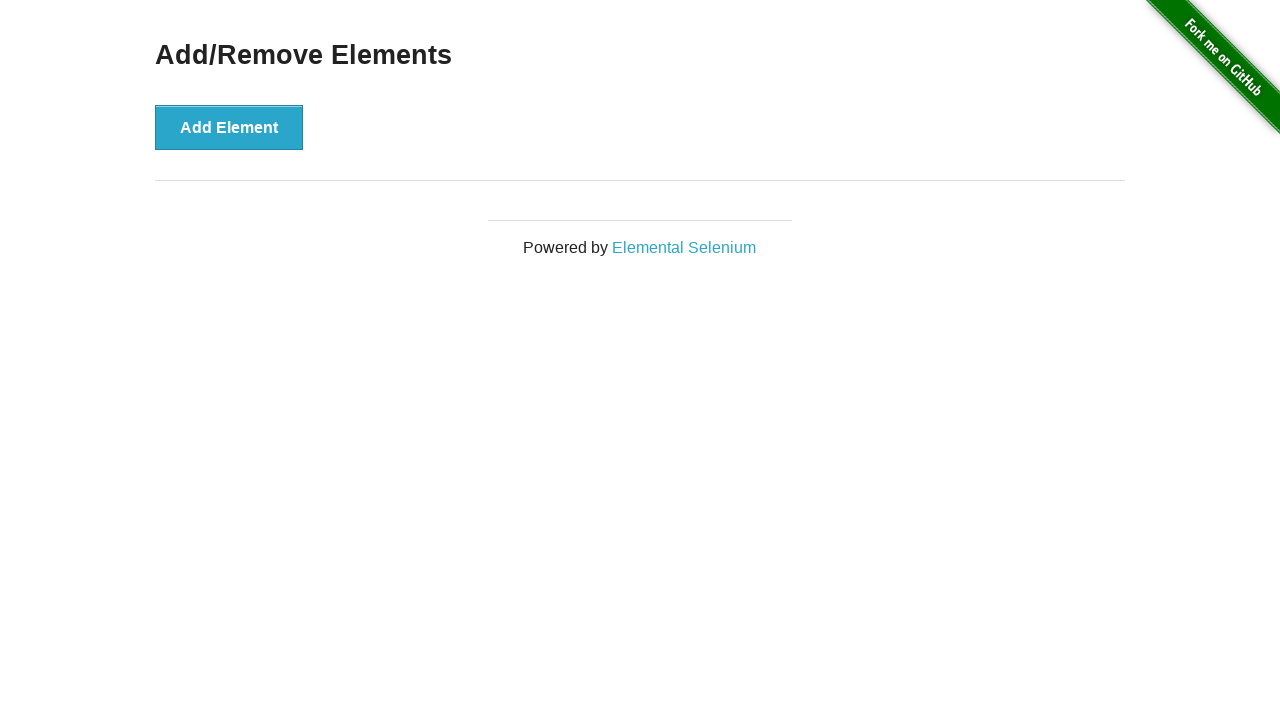

Clicked Add Element button for the first time at (229, 127) on button[onclick='addElement()']
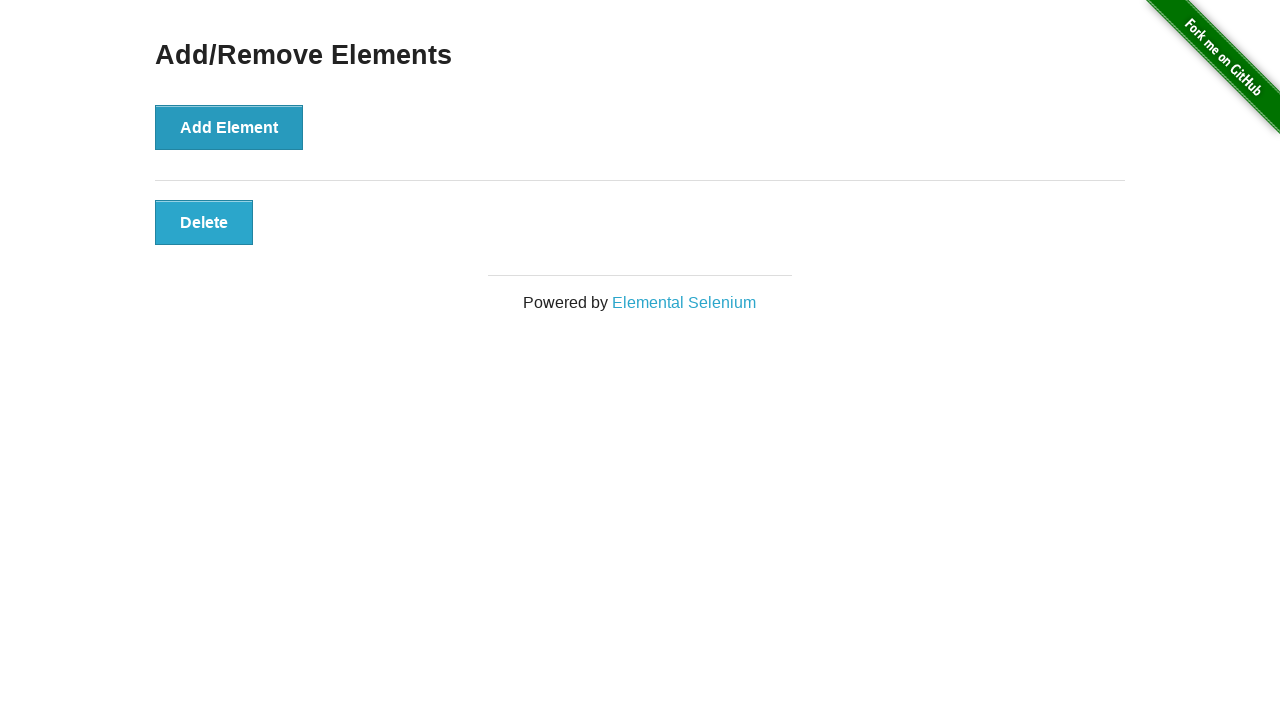

Clicked Add Element button for the second time at (229, 127) on button[onclick='addElement()']
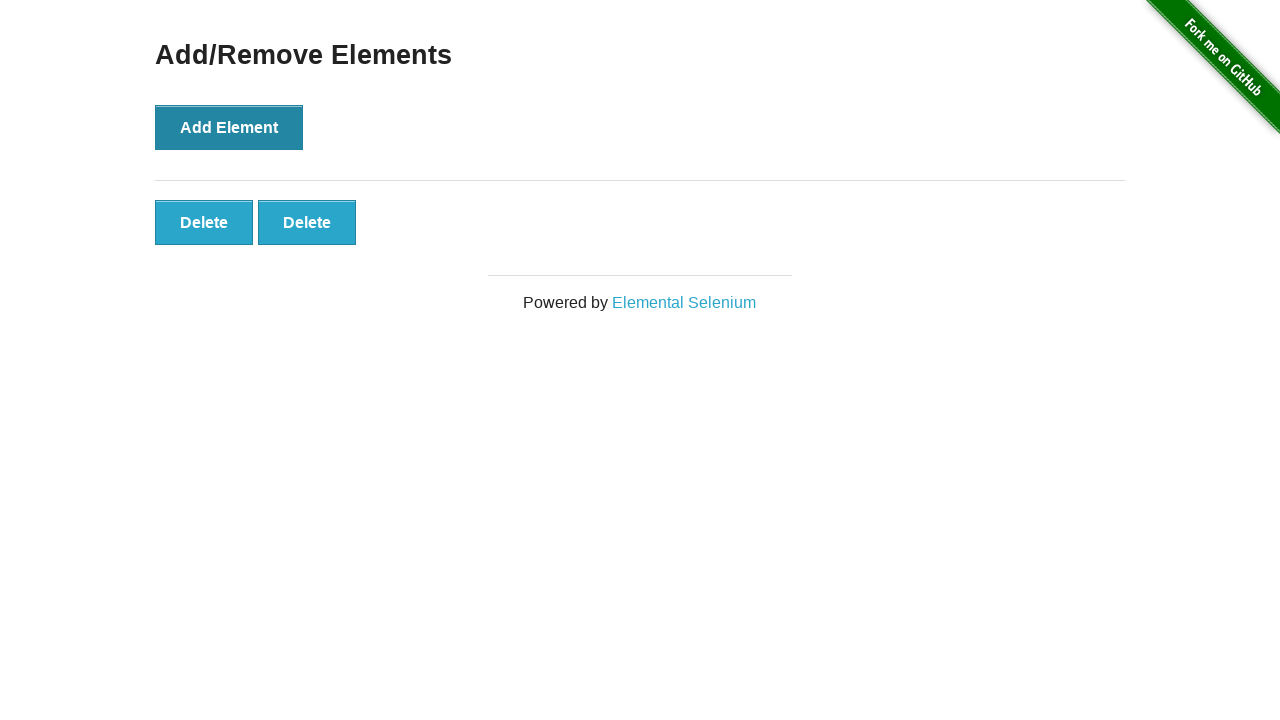

Waited for elements with 'added-manually' class to appear
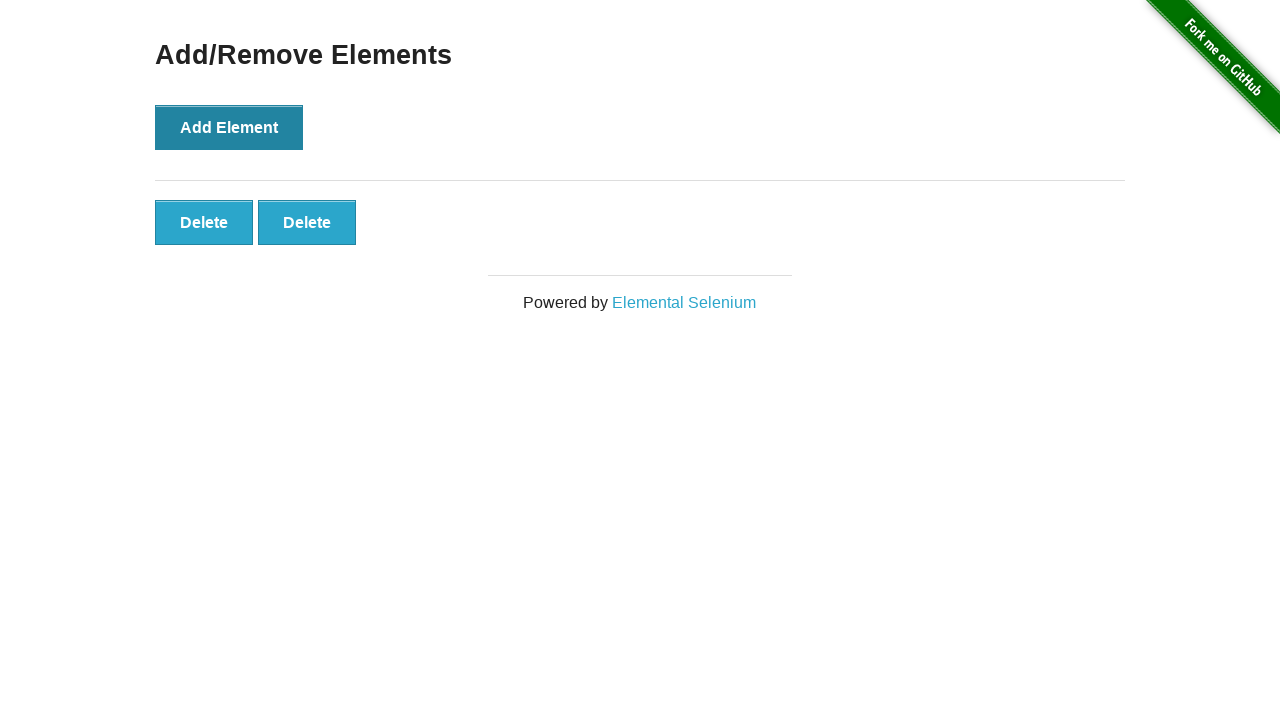

Located all elements with 'added-manually' class
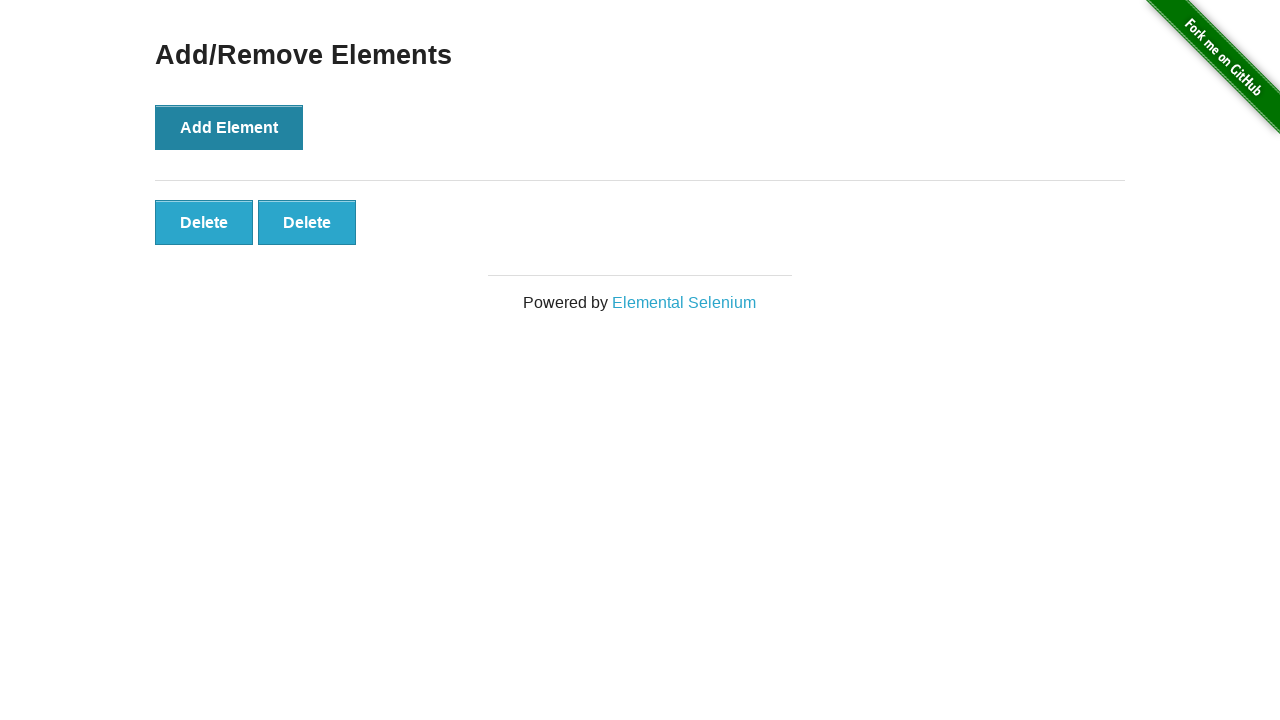

Verified that exactly two elements with 'added-manually' class exist
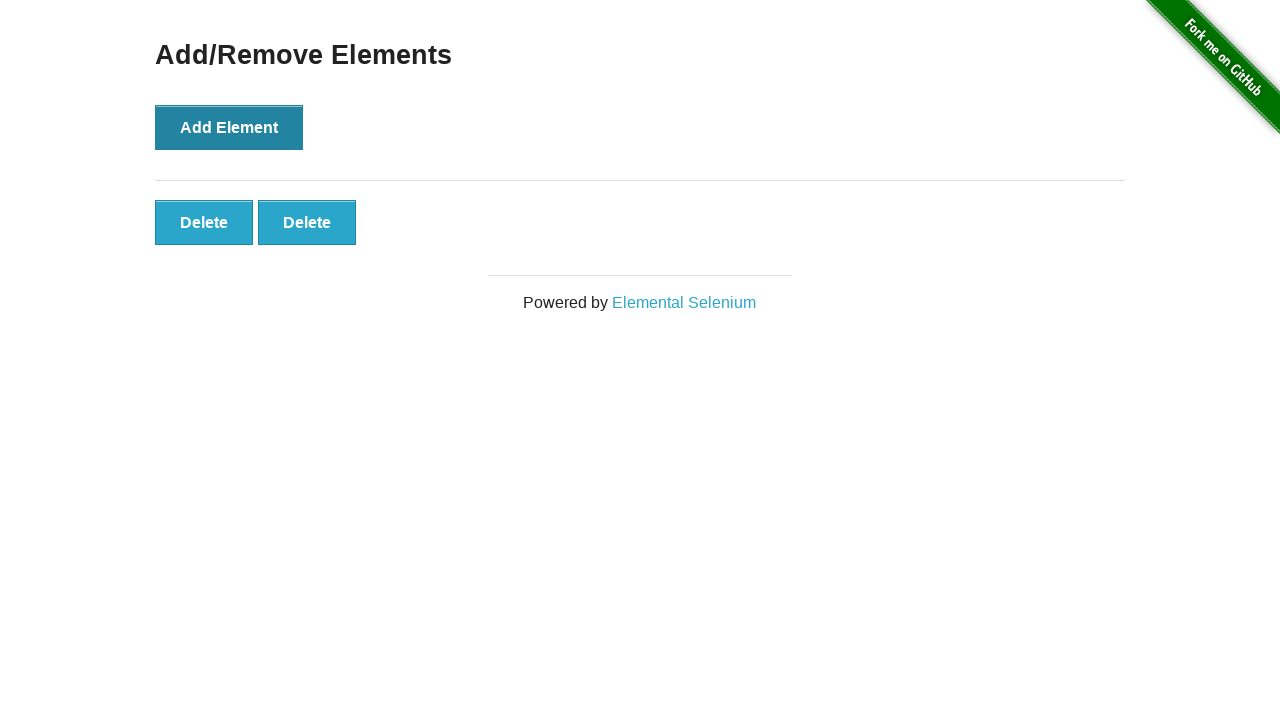

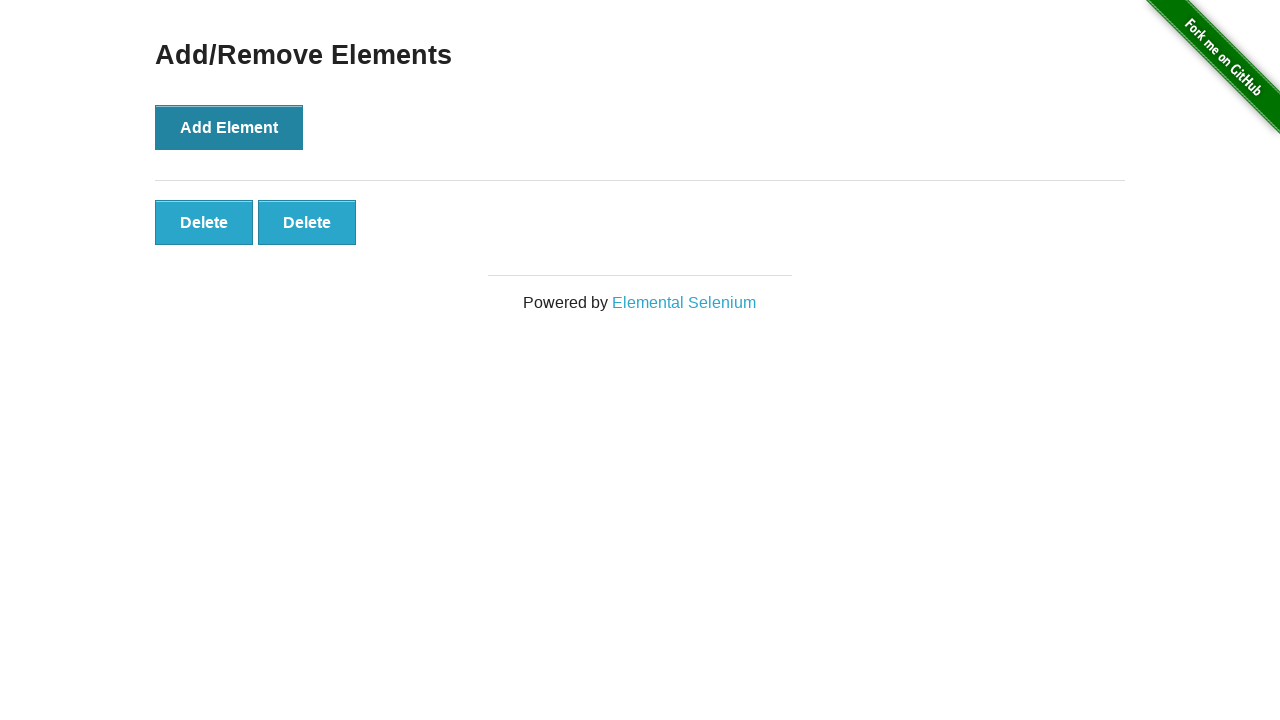